Tests navigating from React implementation to Dojo implementation and verifying empty state

Starting URL: https://todomvc.com/examples/react/dist/

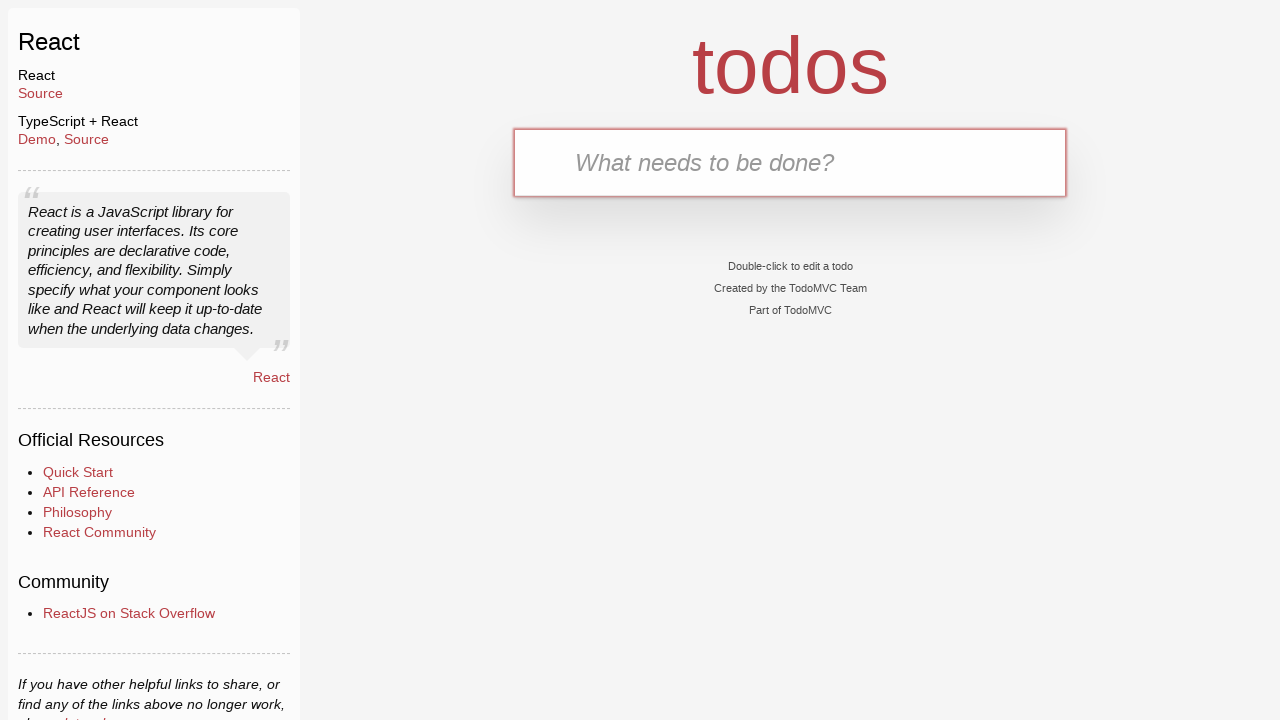

Filled new todo field with 'Buy Sweets' in React version on .new-todo
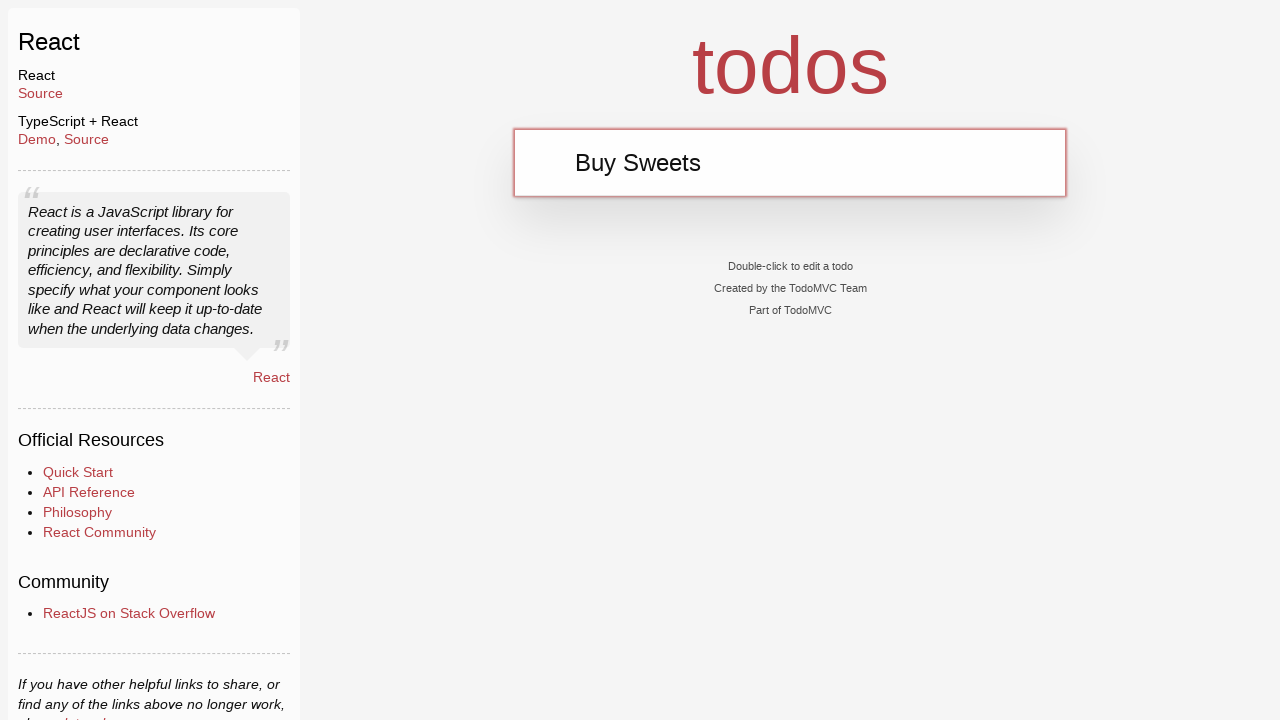

Pressed Enter to add 'Buy Sweets' to React todo list on .new-todo
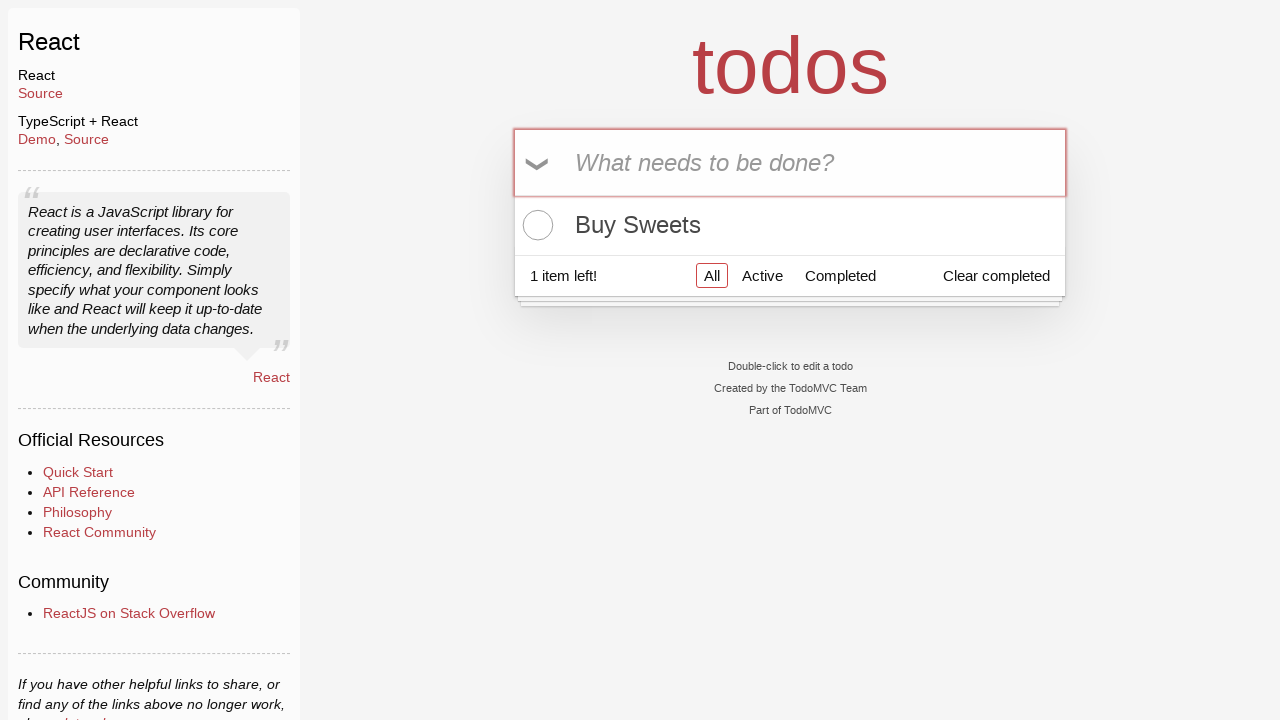

Filled new todo field with 'Walk the dog' in React version on .new-todo
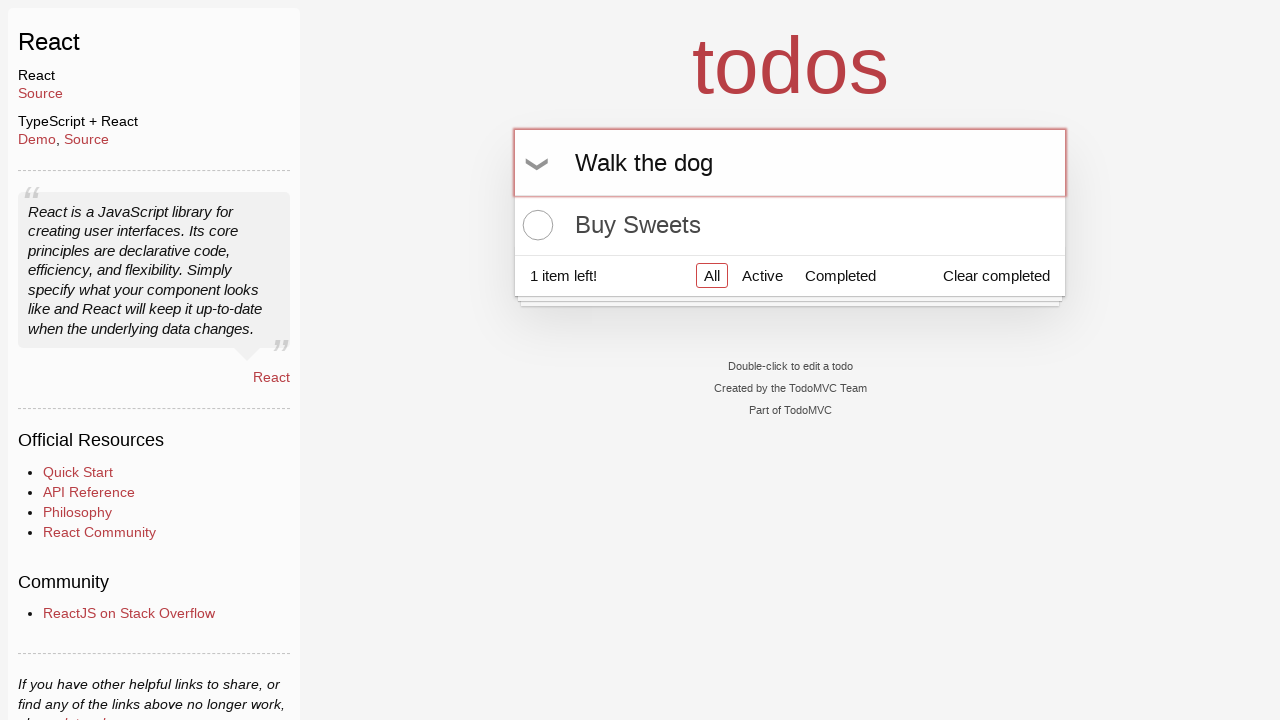

Pressed Enter to add 'Walk the dog' to React todo list on .new-todo
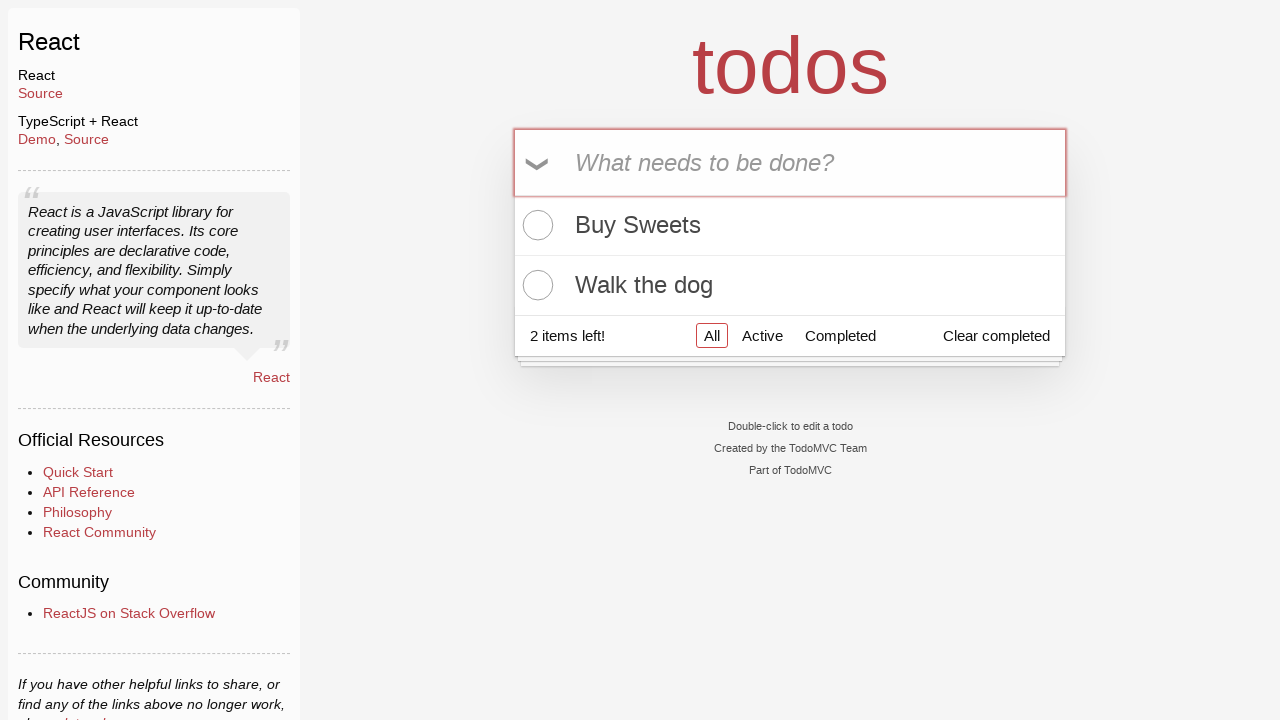

Navigated from React implementation to Dojo implementation
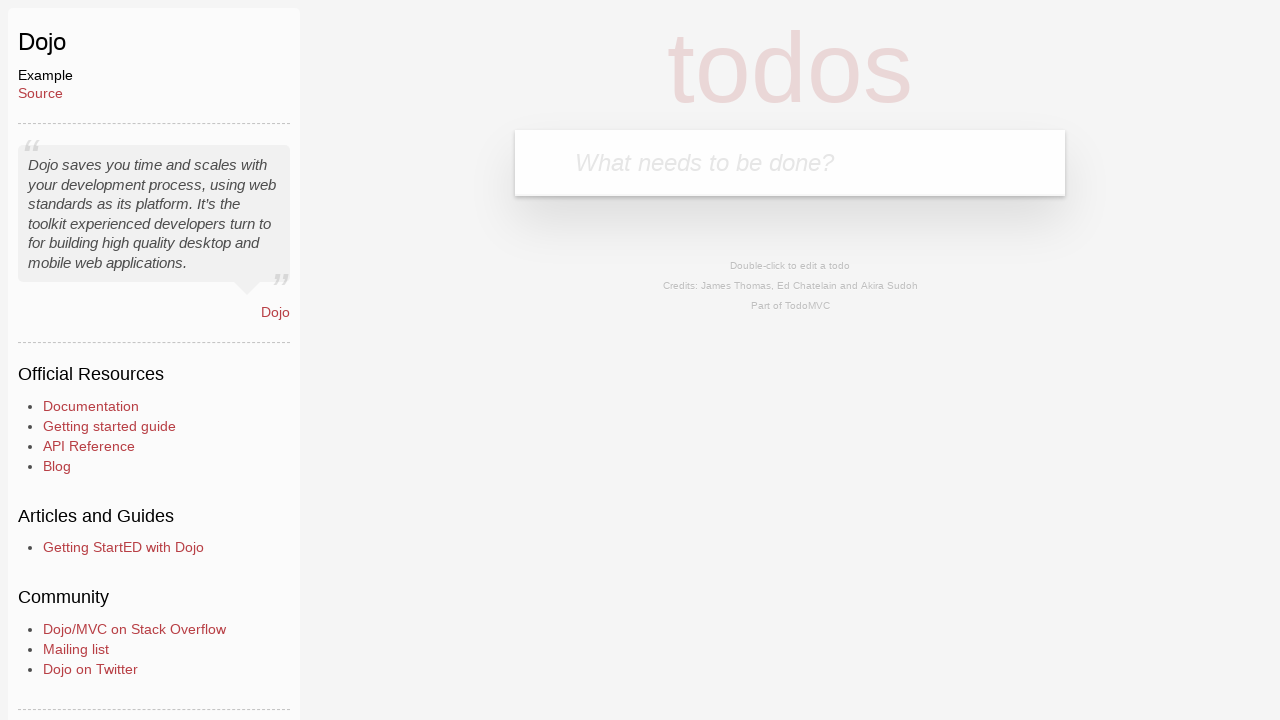

Verified new todo input field is present in Dojo version and todo list is empty
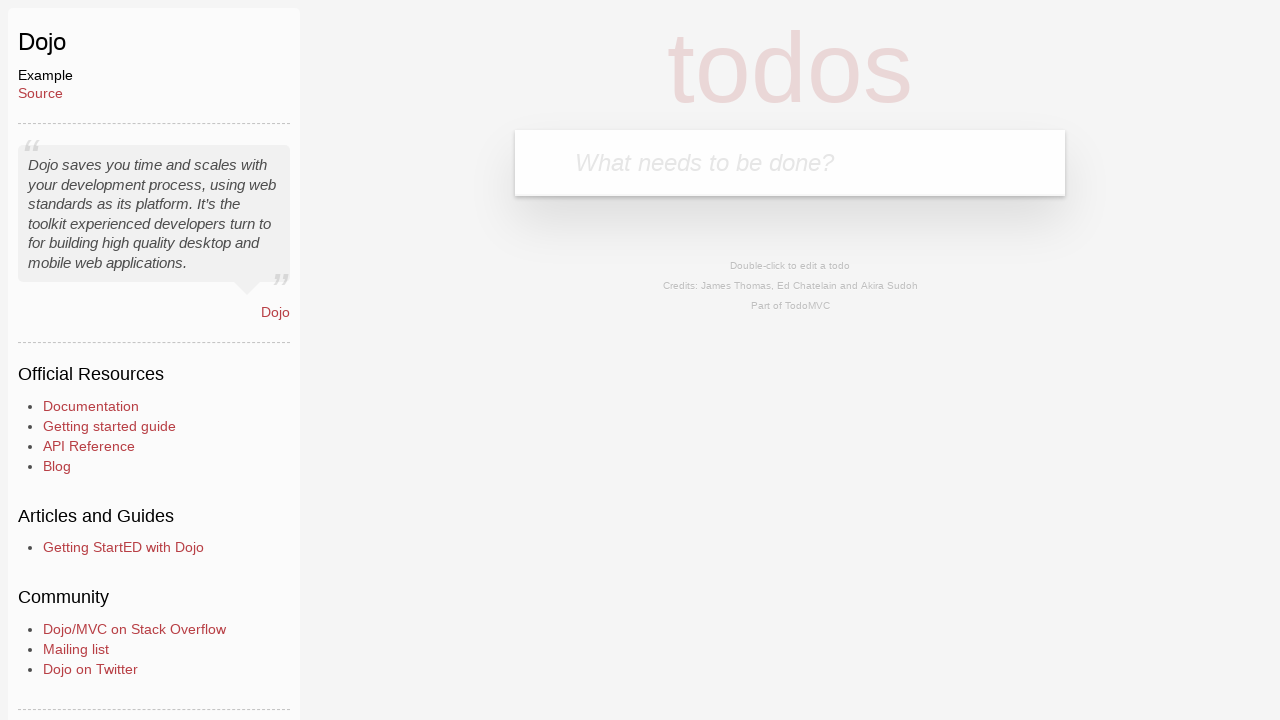

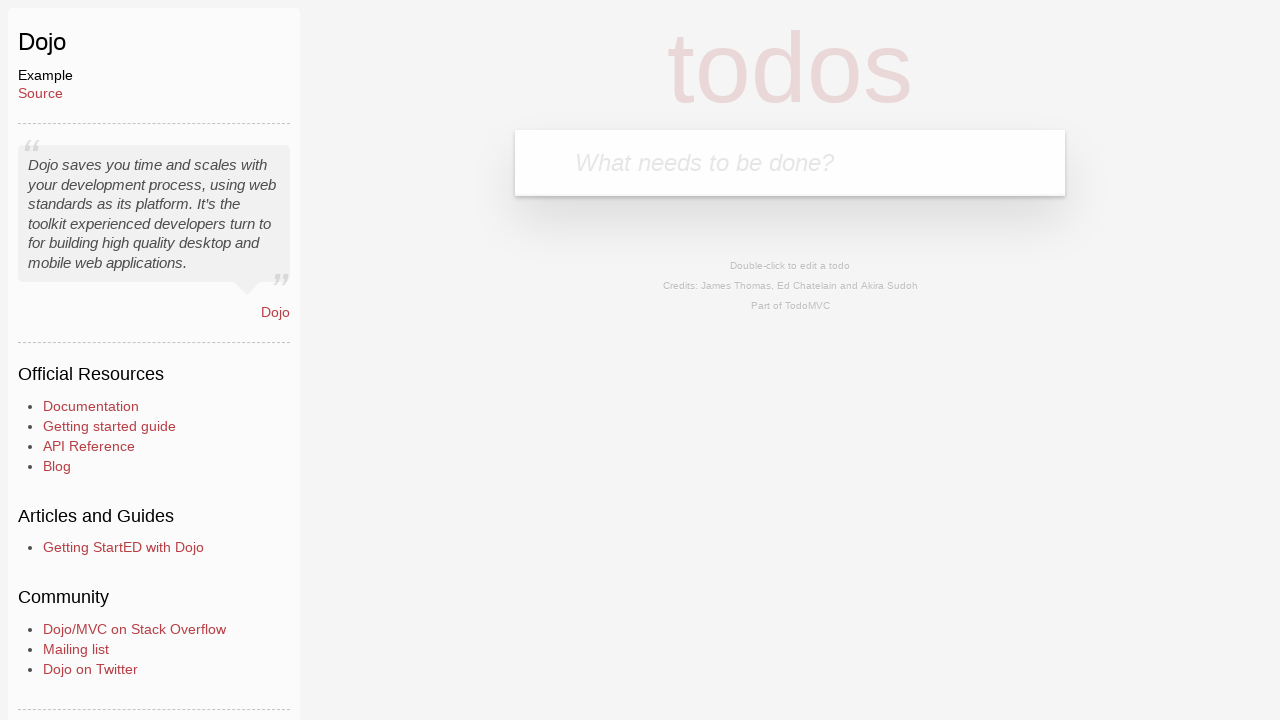